Tests drag and drop functionality within an iframe on the jQuery UI demo page by dragging a source element onto a target droppable area.

Starting URL: https://jqueryui.com/droppable/

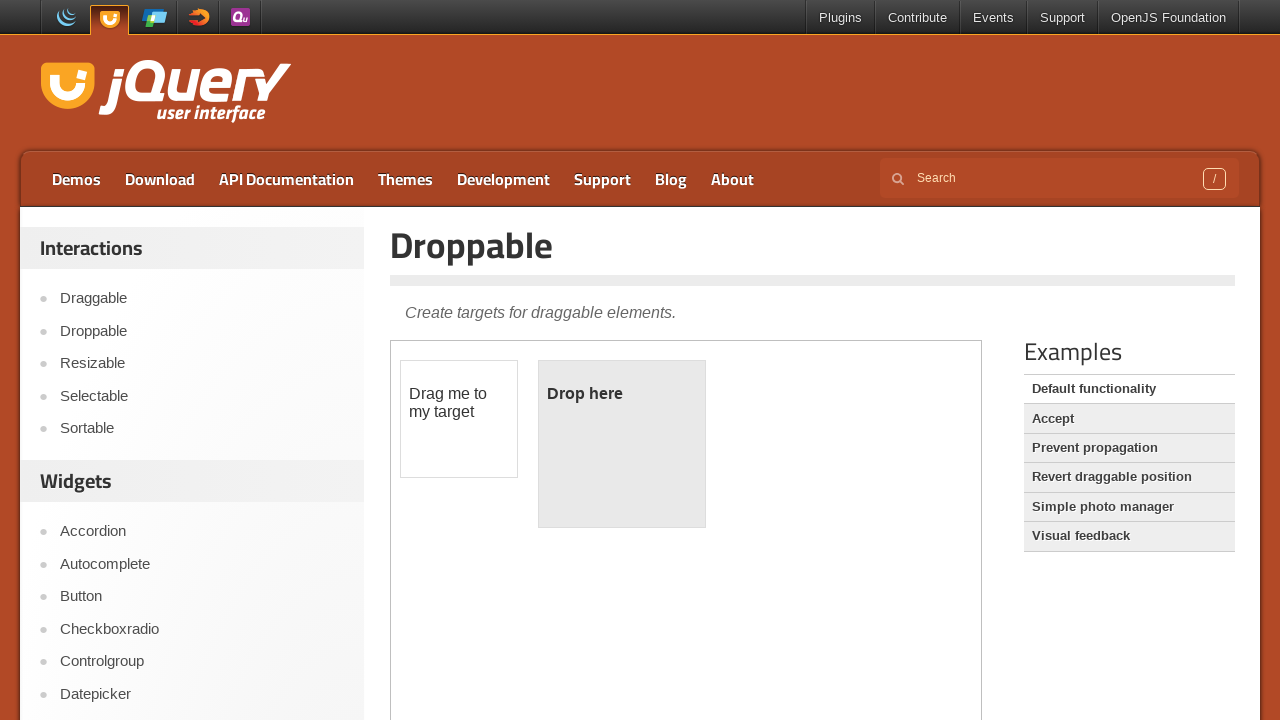

Navigated to jQuery UI droppable demo page
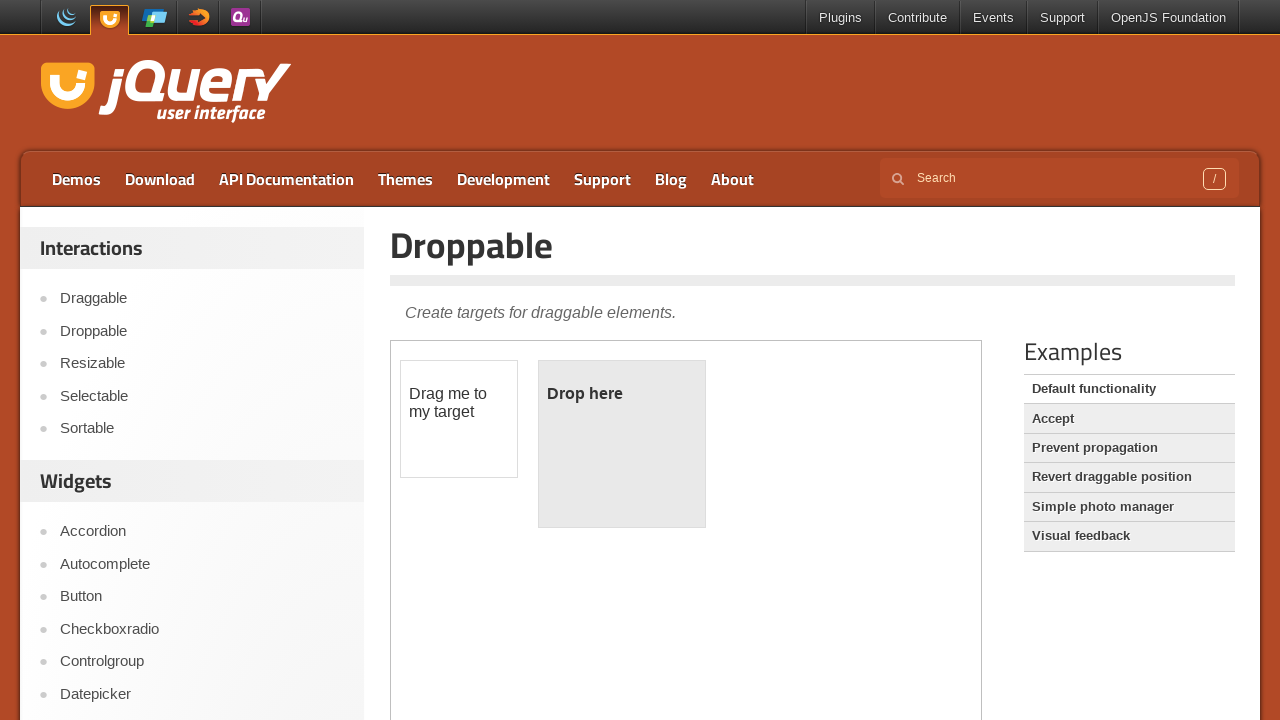

Located iframe with demo frame
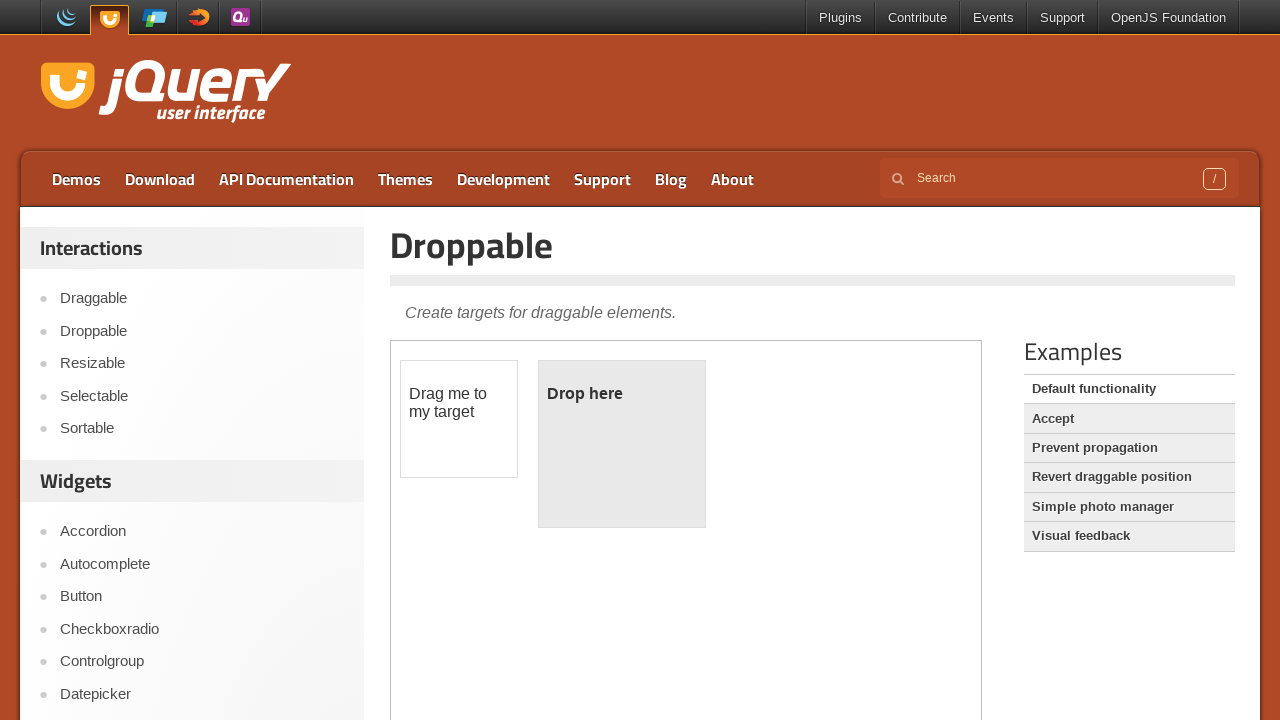

Located draggable source element within iframe
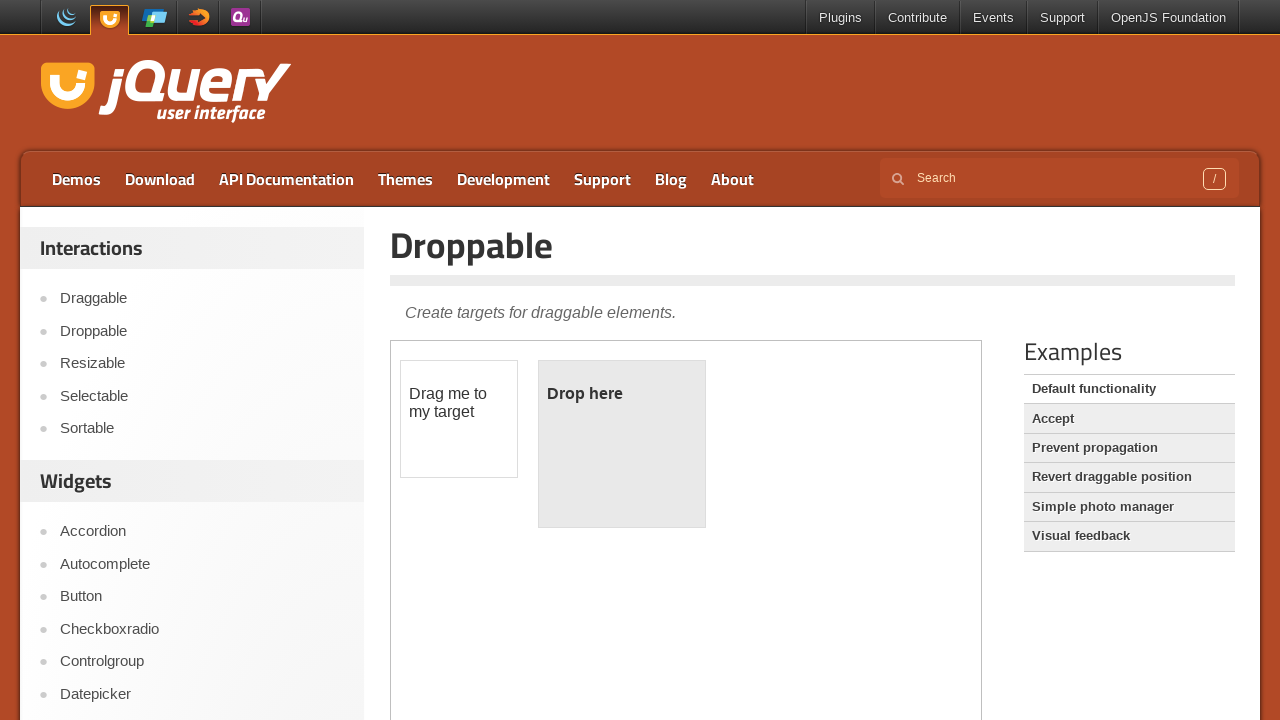

Located droppable target element within iframe
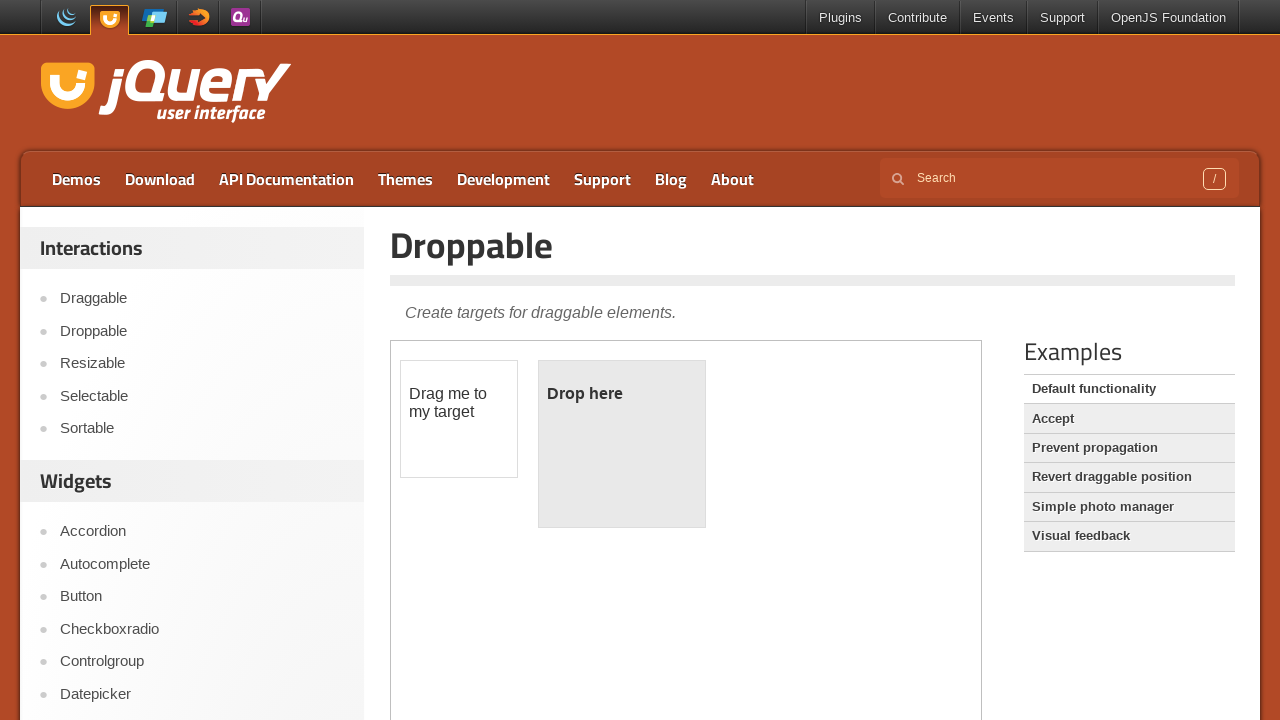

Dragged source element onto target droppable area at (622, 444)
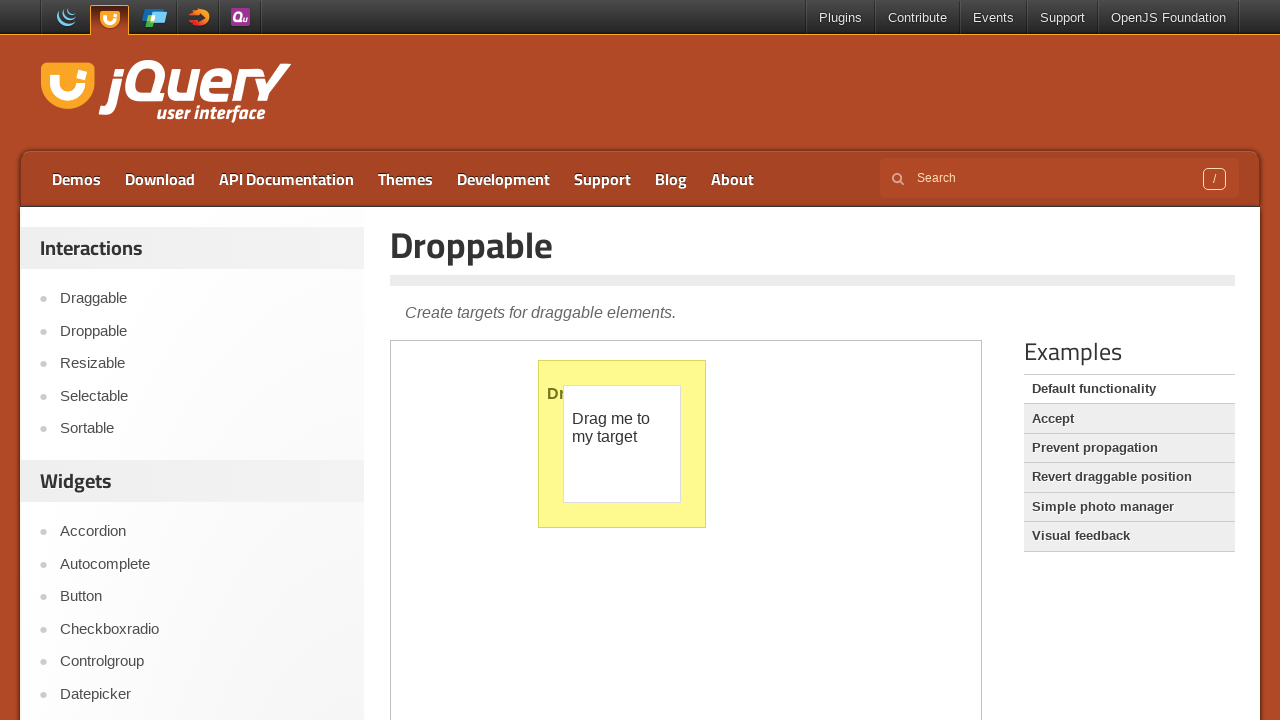

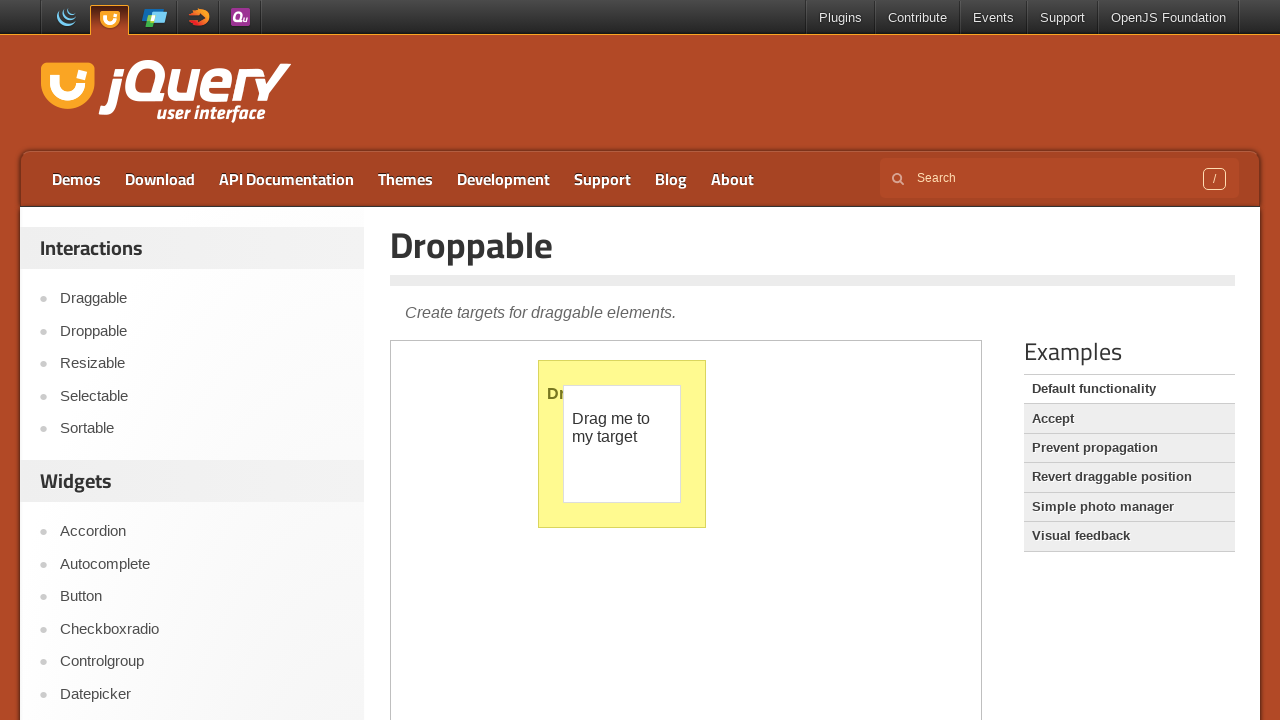